Navigates to the Edureka educational platform homepage and maximizes the browser window.

Starting URL: https://www.edureka.co/

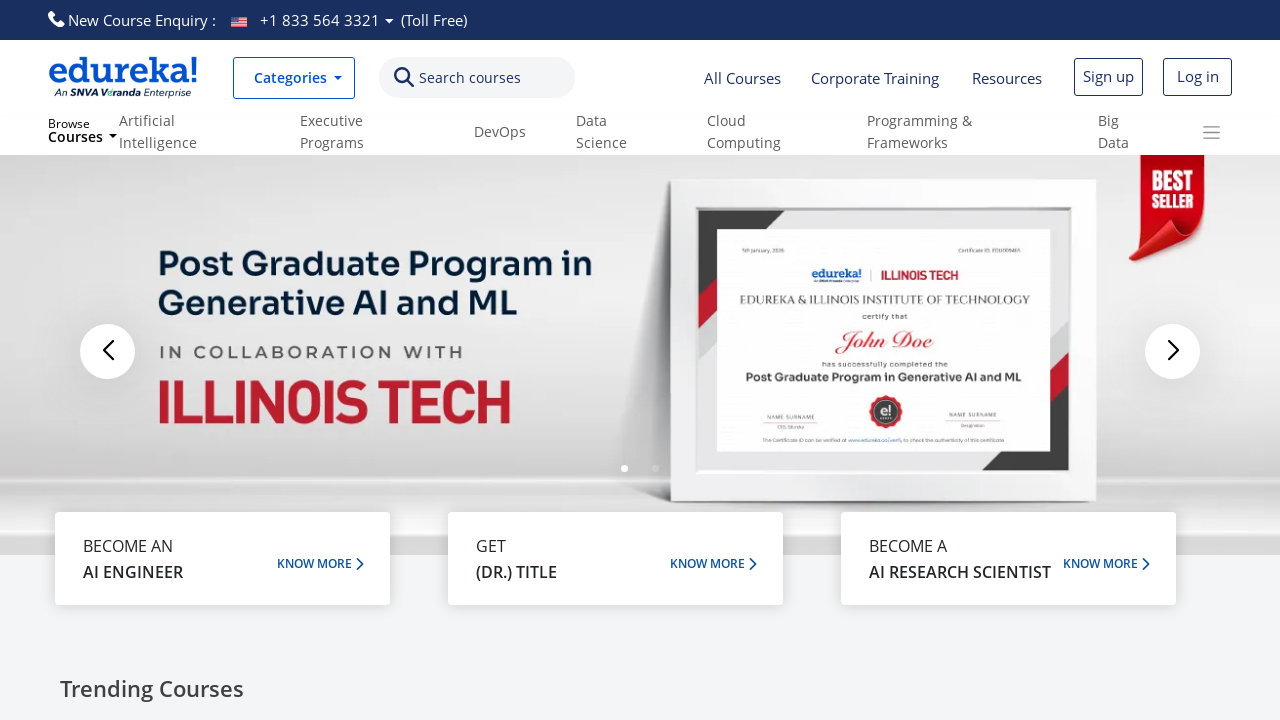

Navigated to Edureka homepage at https://www.edureka.co/
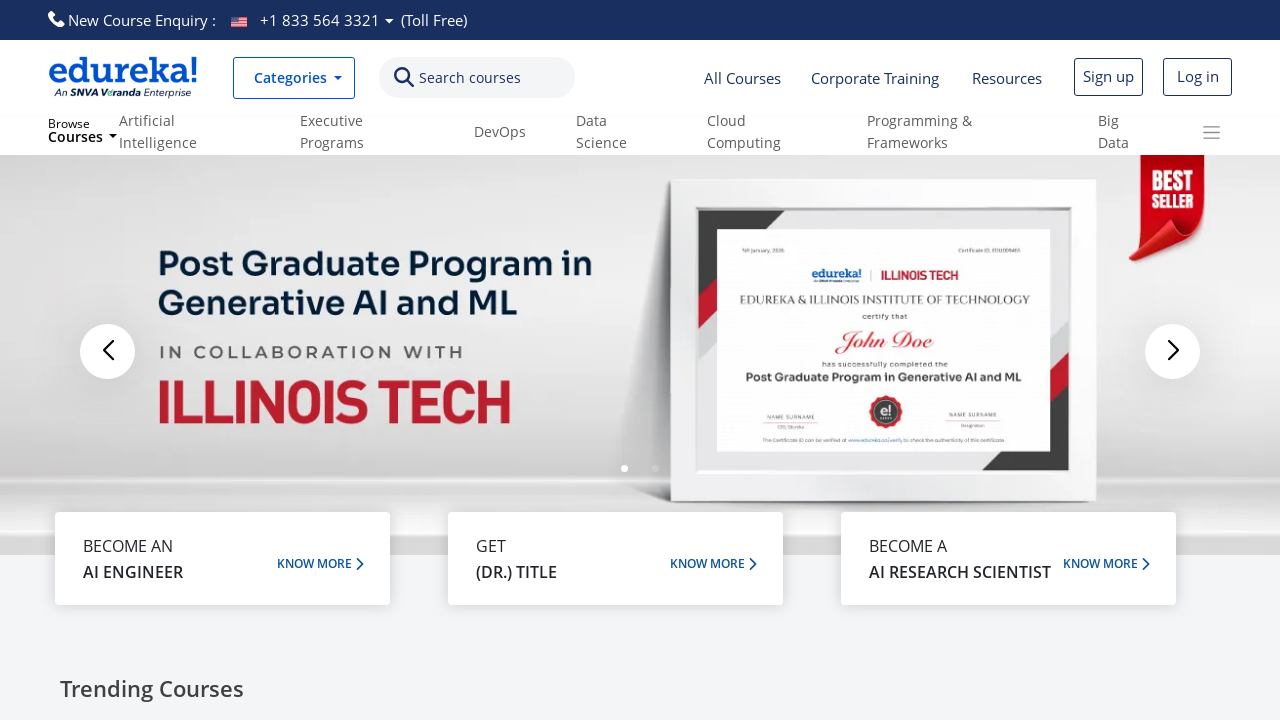

Maximized browser window to 1920x1080
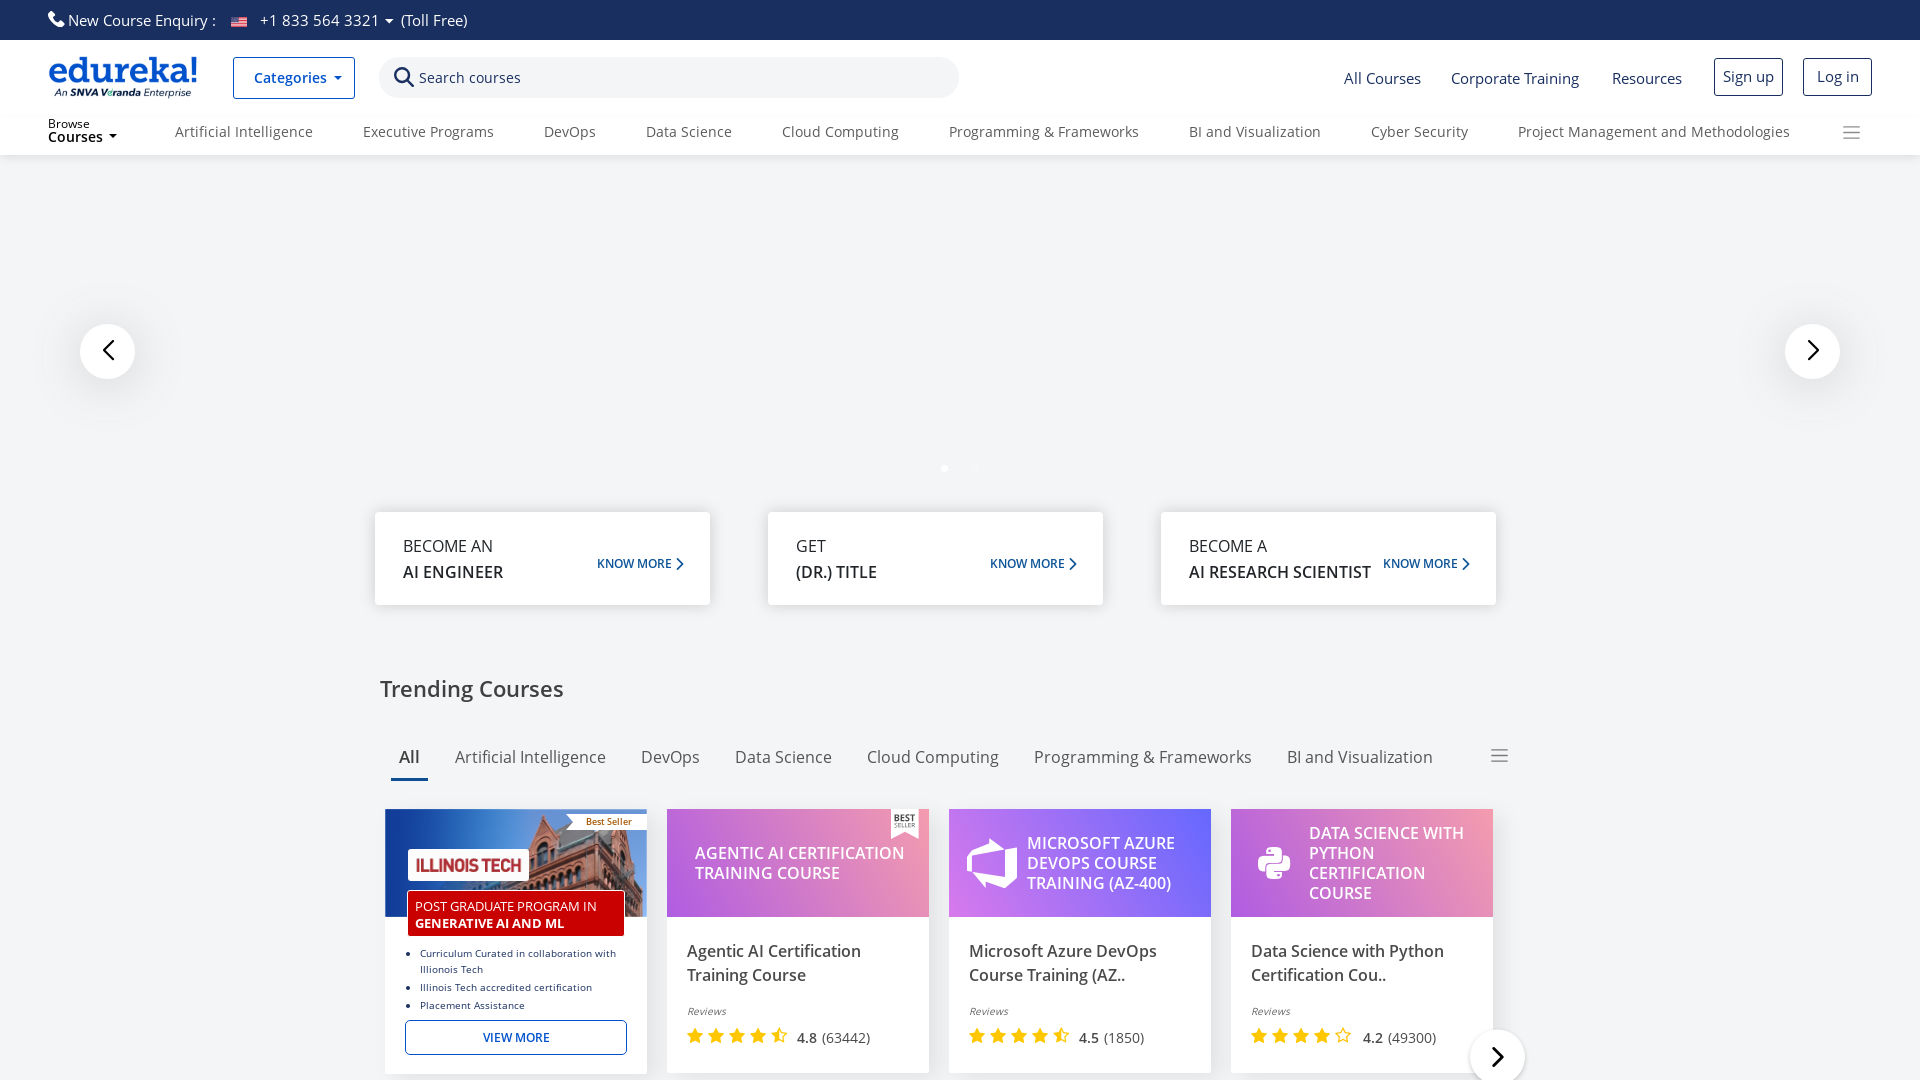

Edureka homepage fully loaded
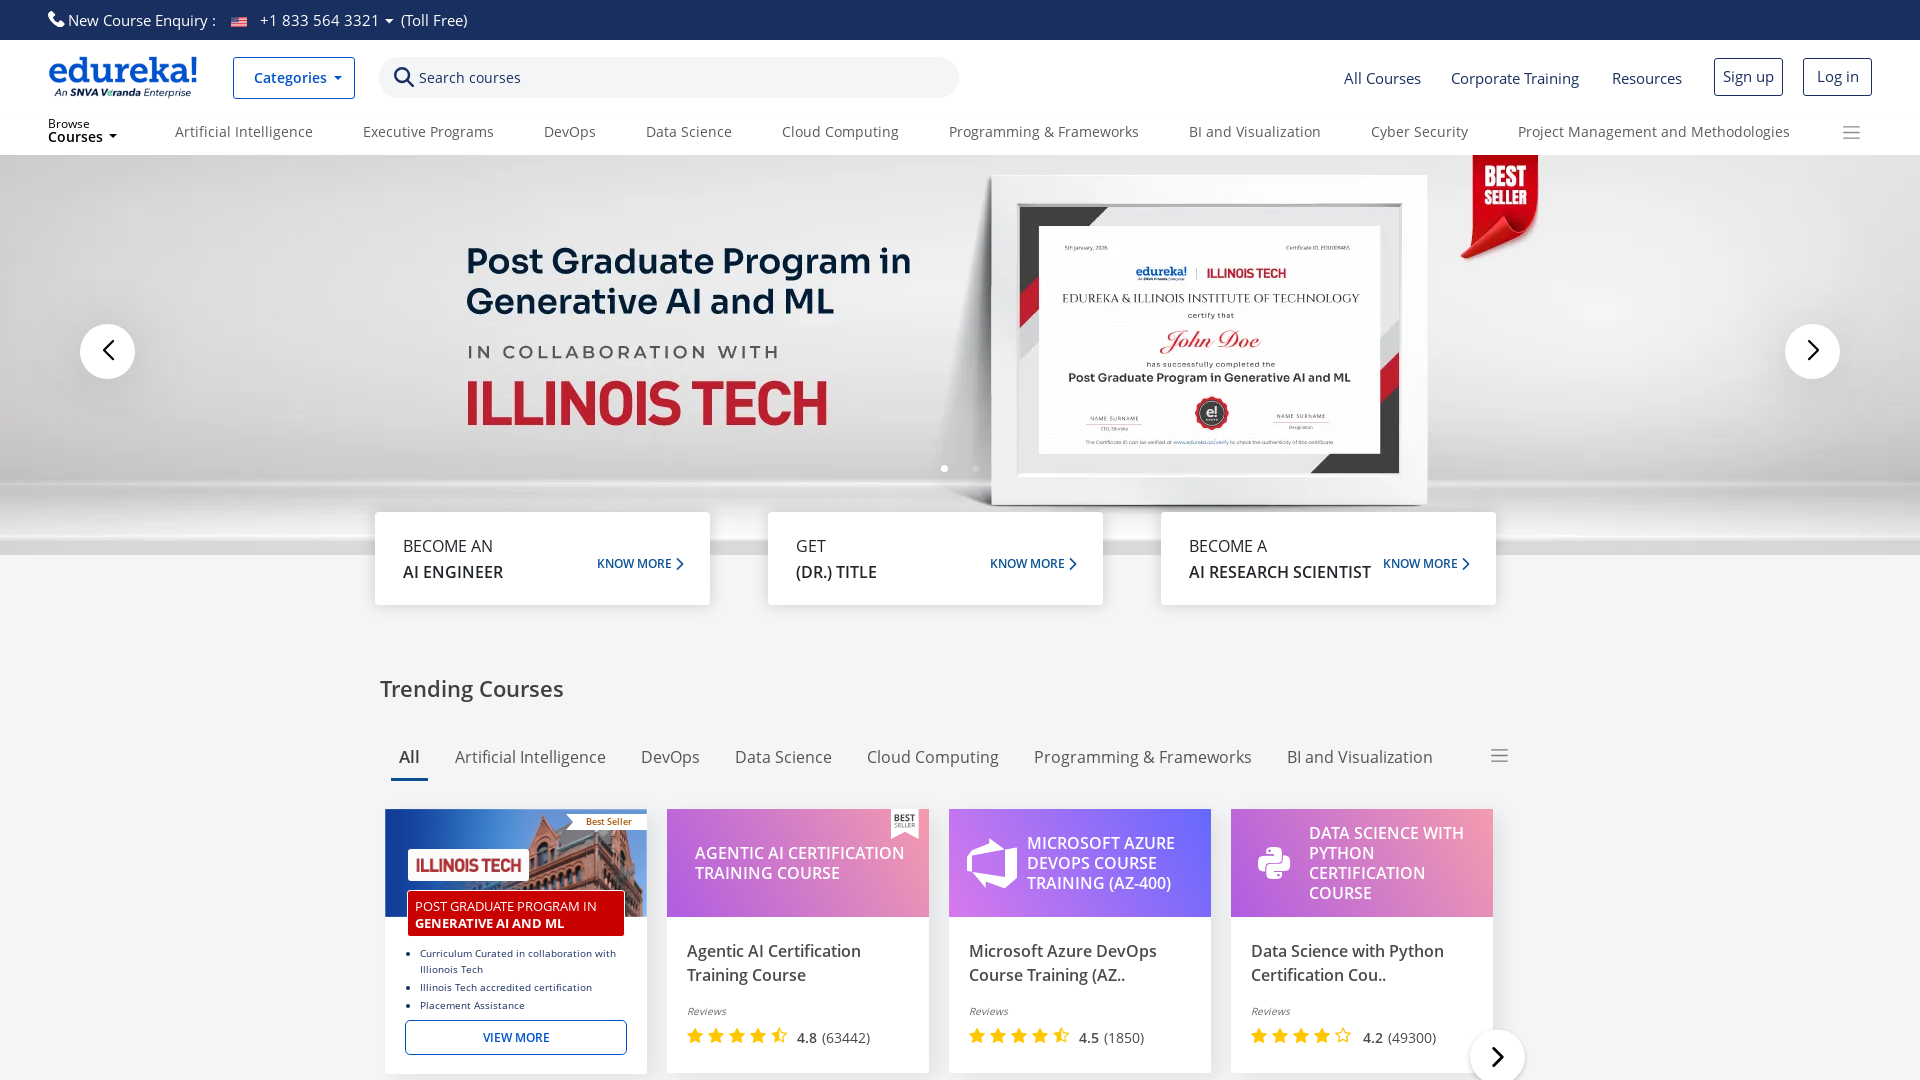

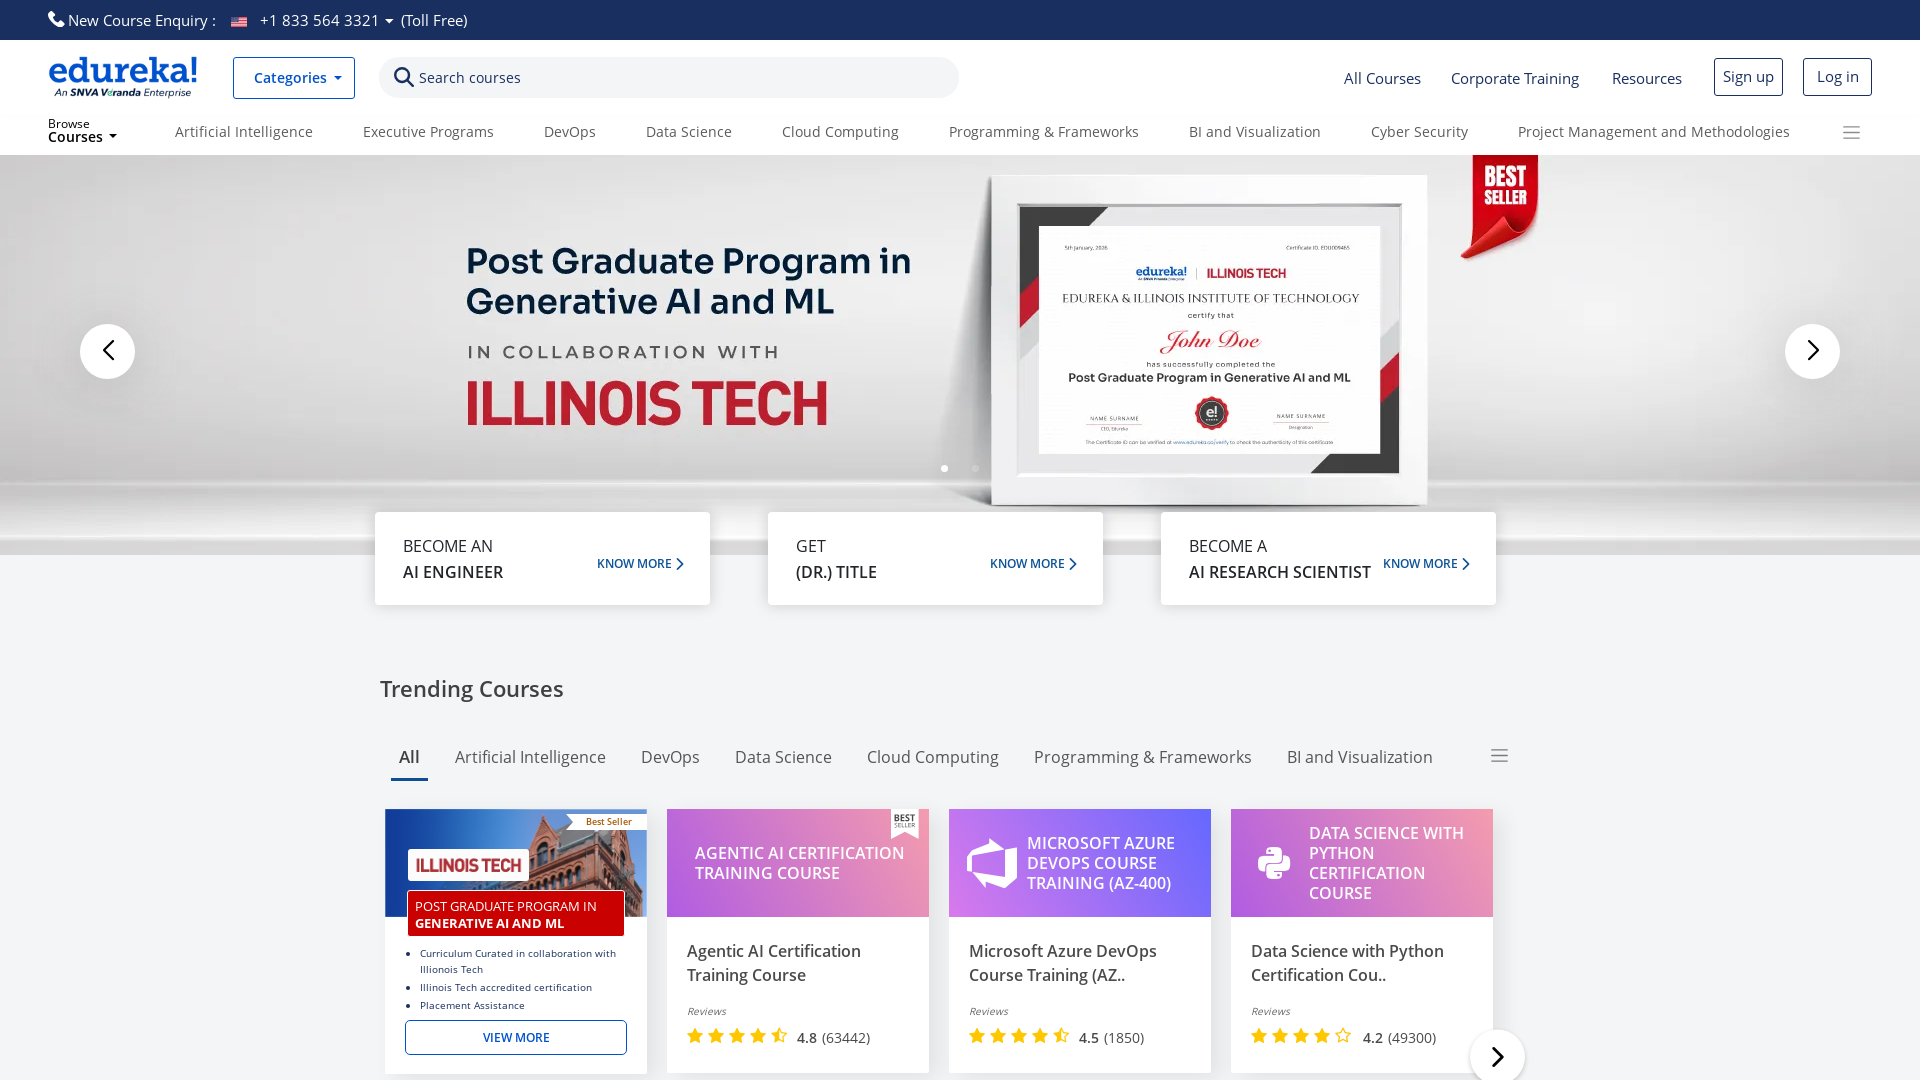